Tests jQuery UI droppable functionality by dragging an element and dropping it onto a target area

Starting URL: https://jqueryui.com/droppable/

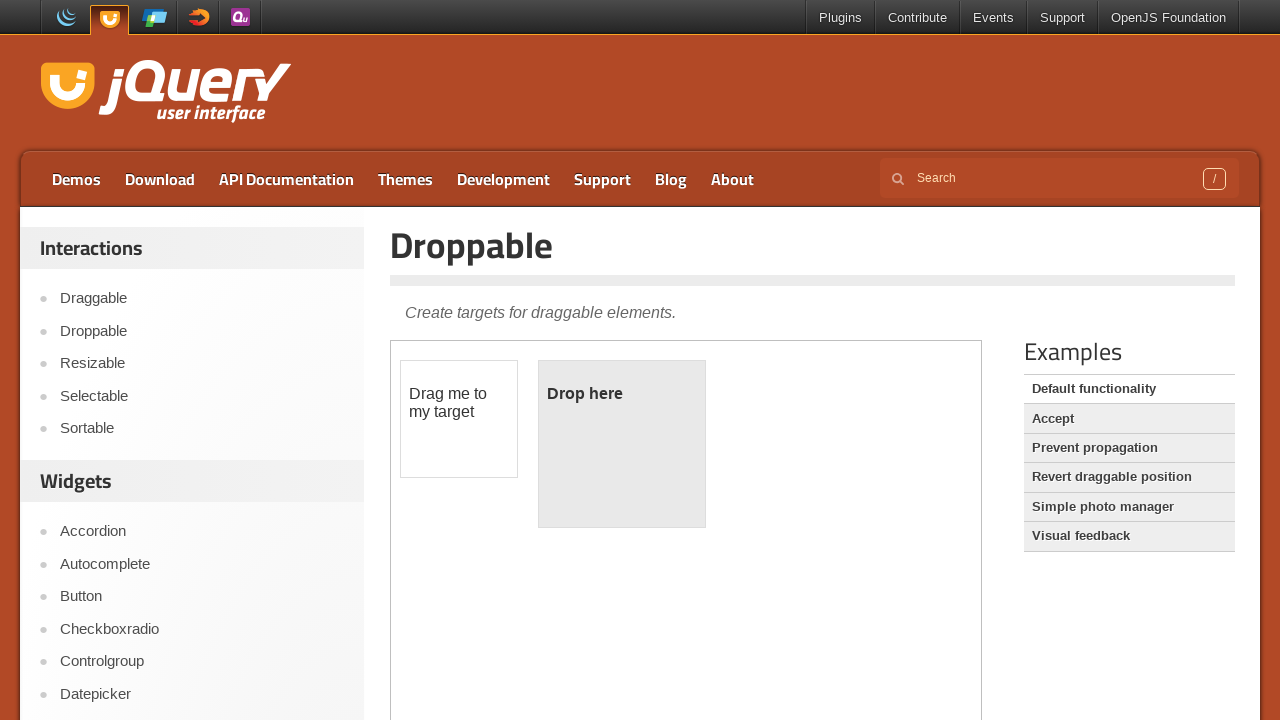

Located the iframe containing the jQuery UI droppable demo
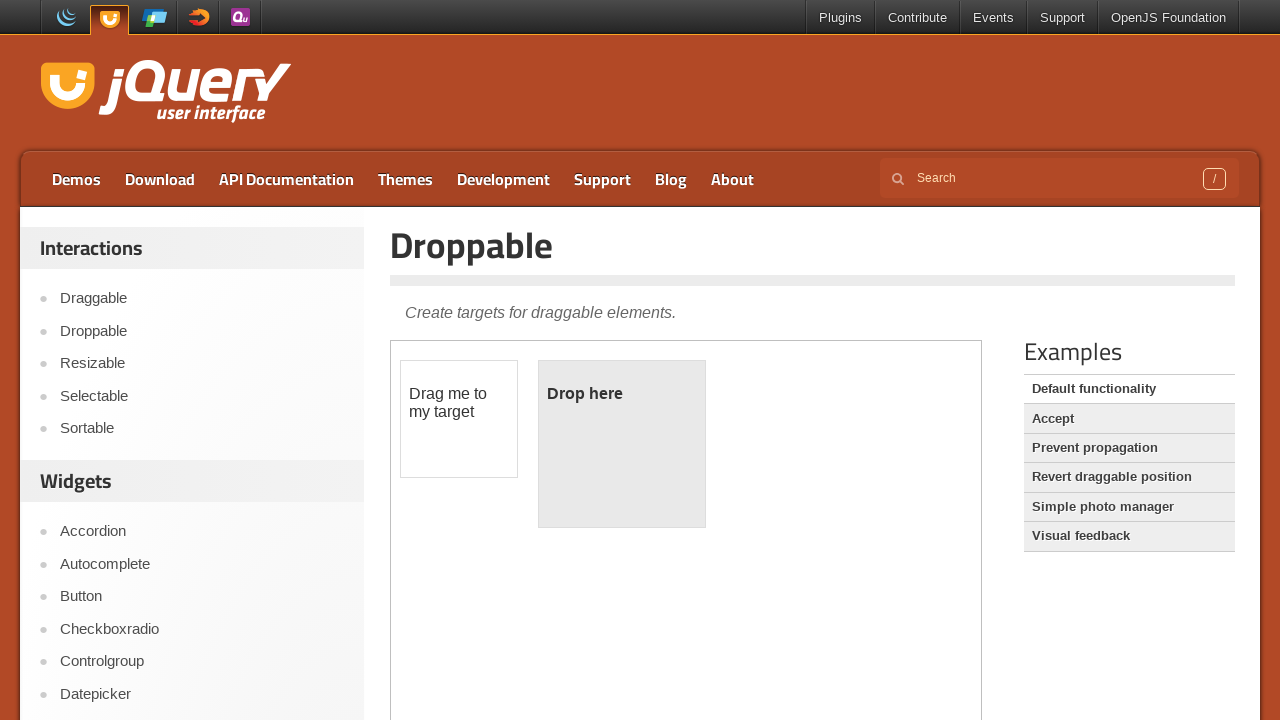

Located the draggable source element
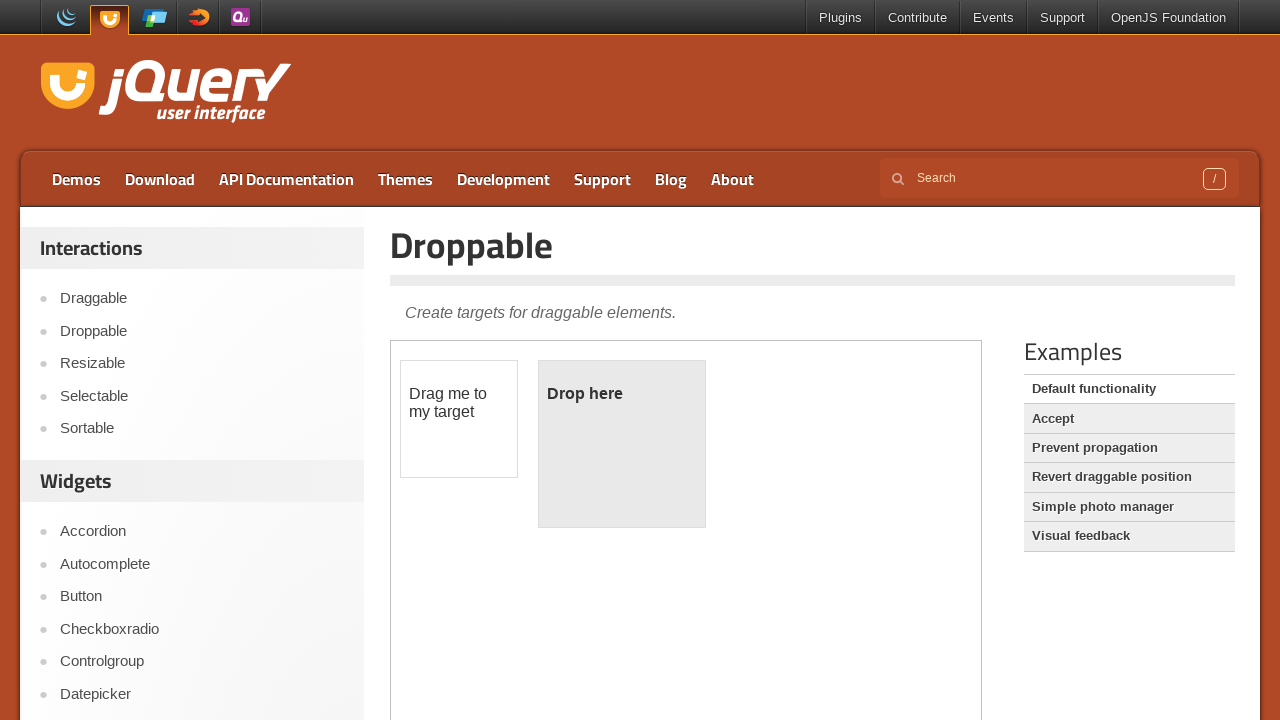

Located the droppable target element
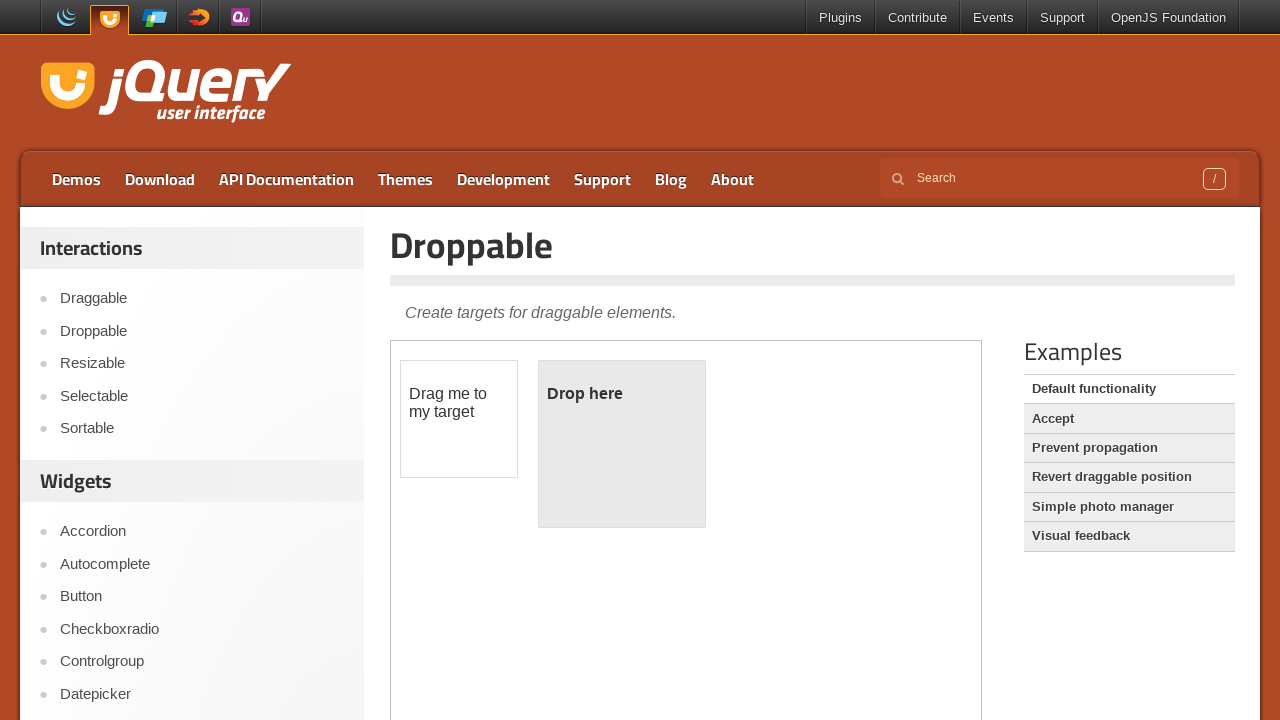

Dragged the source element and dropped it onto the target area at (622, 444)
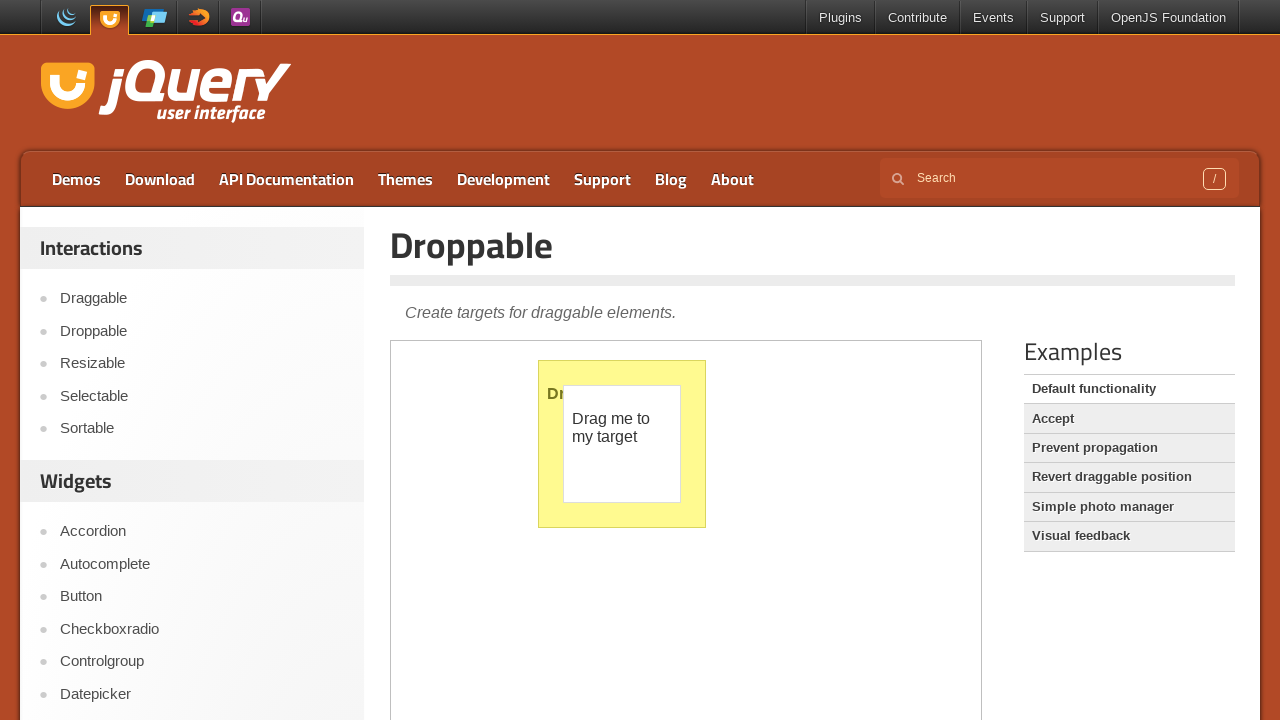

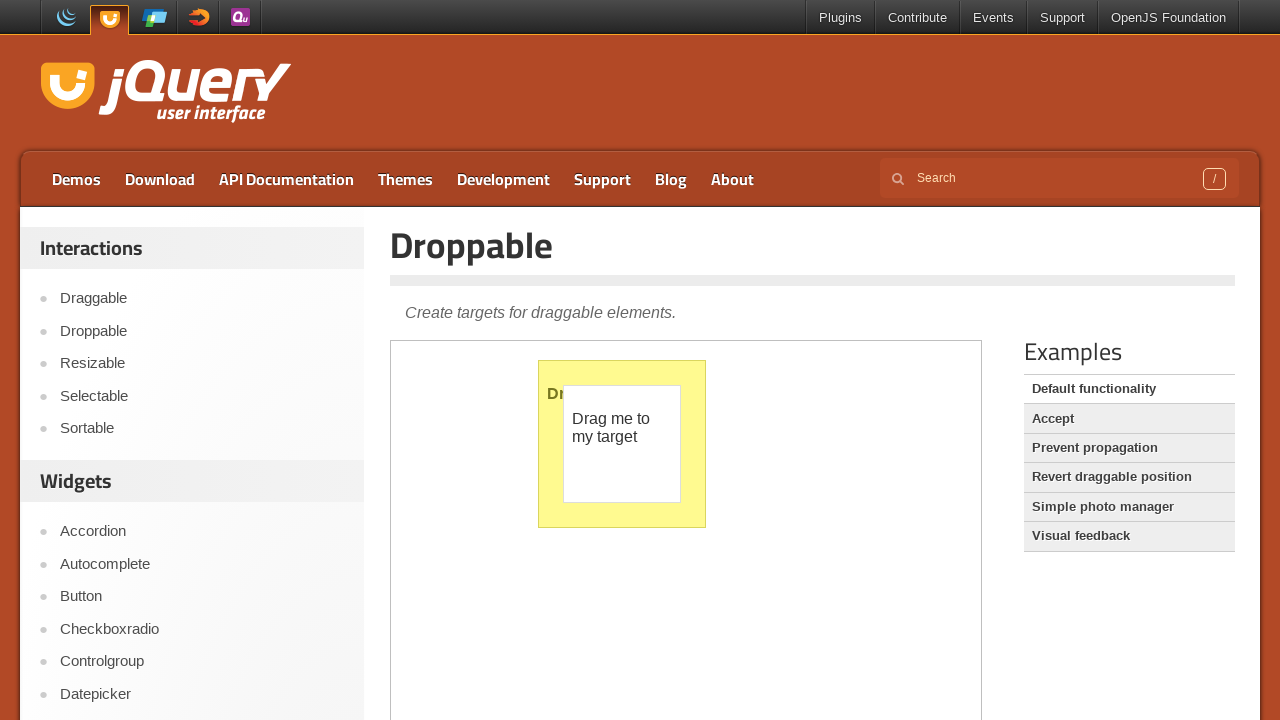